Tests clearing an email input field

Starting URL: https://www.selenium.dev/selenium/web/inputs.html

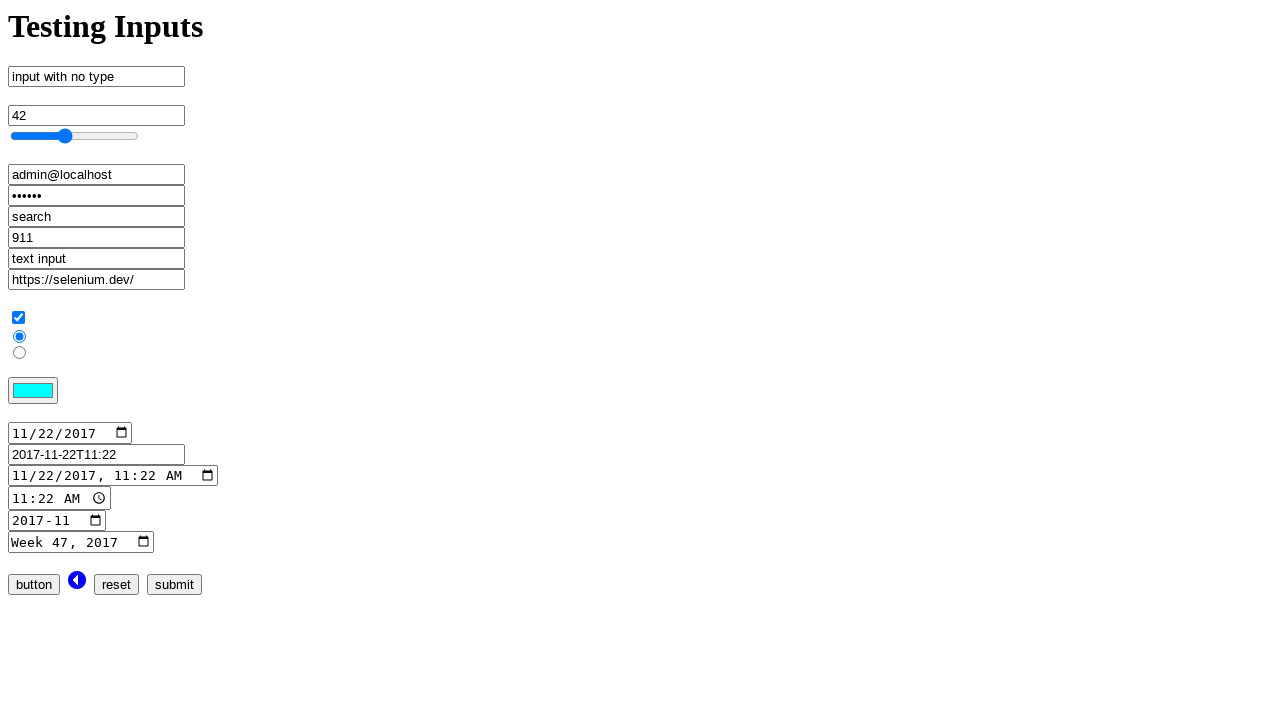

Cleared the email input field by filling it with empty string on input[name='email_input']
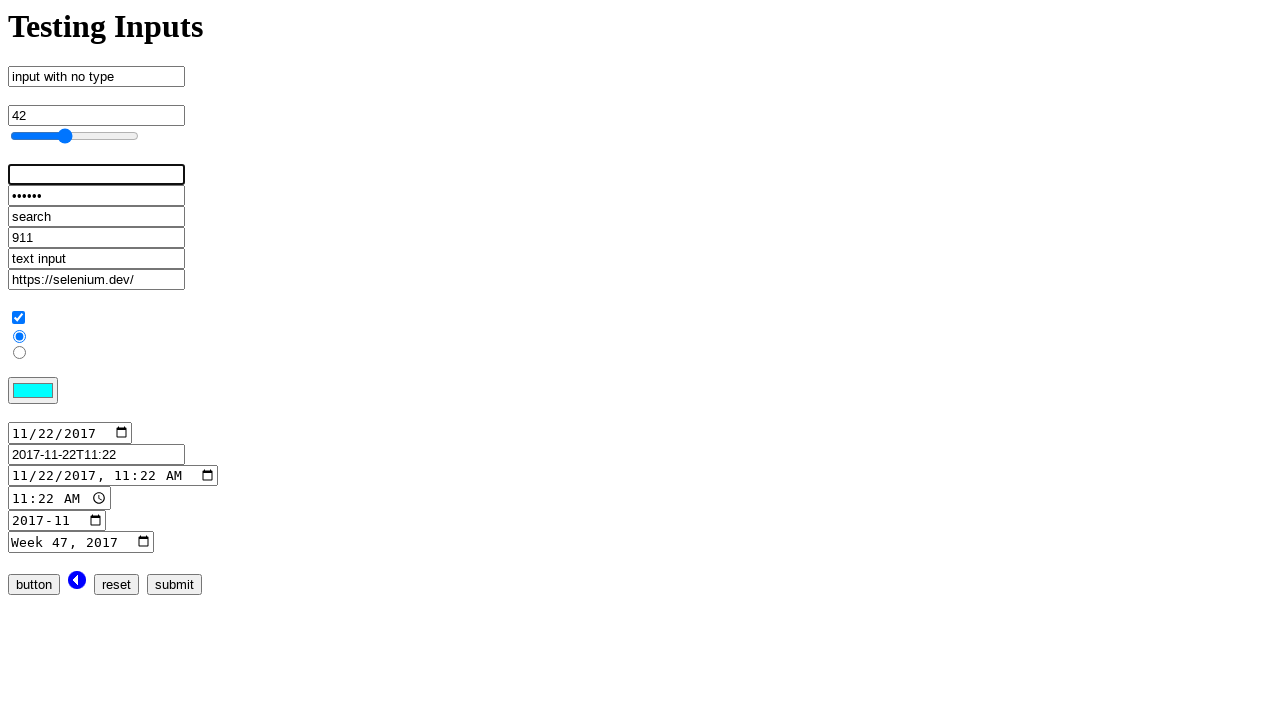

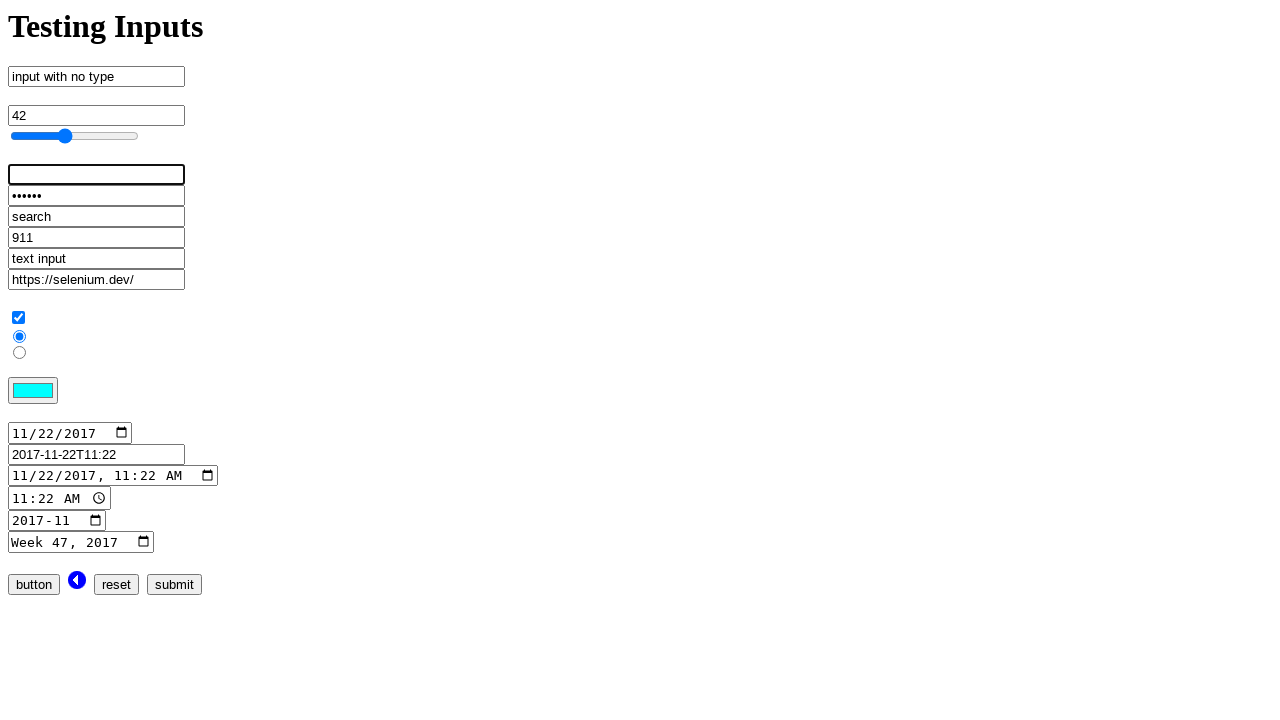